Tests checkbox functionality by verifying initial states and toggling checkboxes to confirm they can be selected and deselected

Starting URL: http://practice.cydeo.com/checkboxes

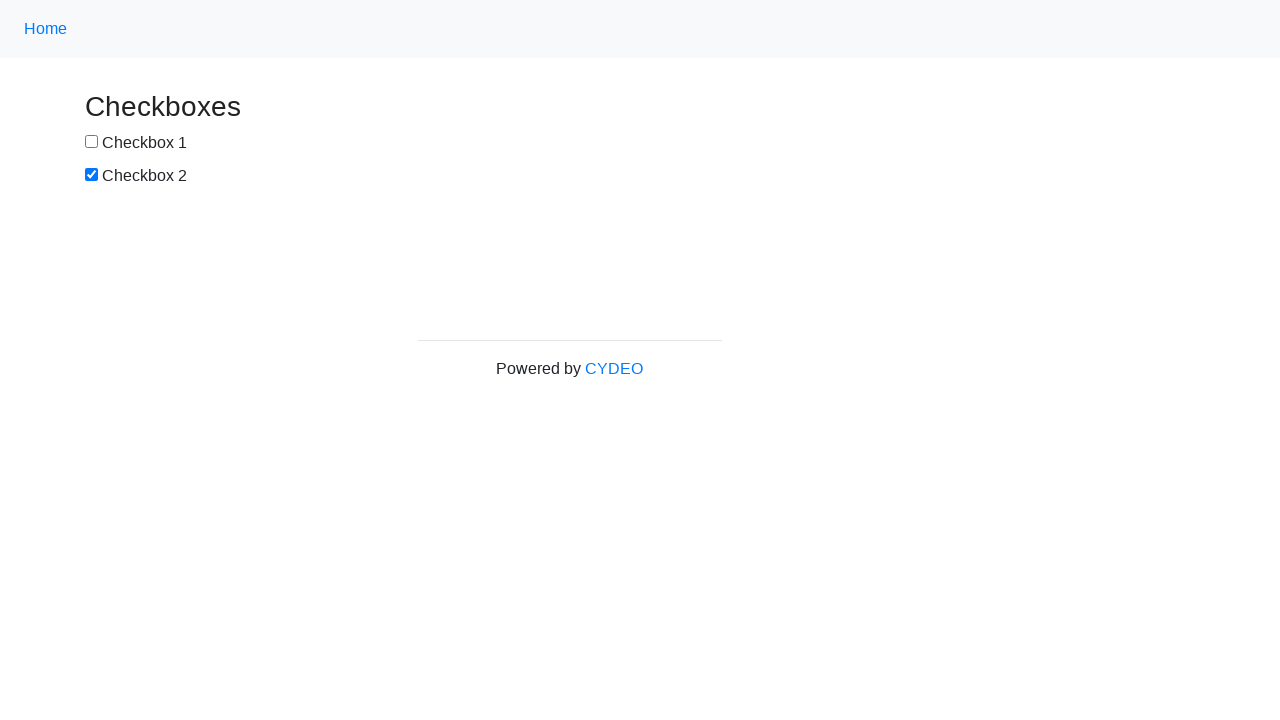

Located checkbox 1 element
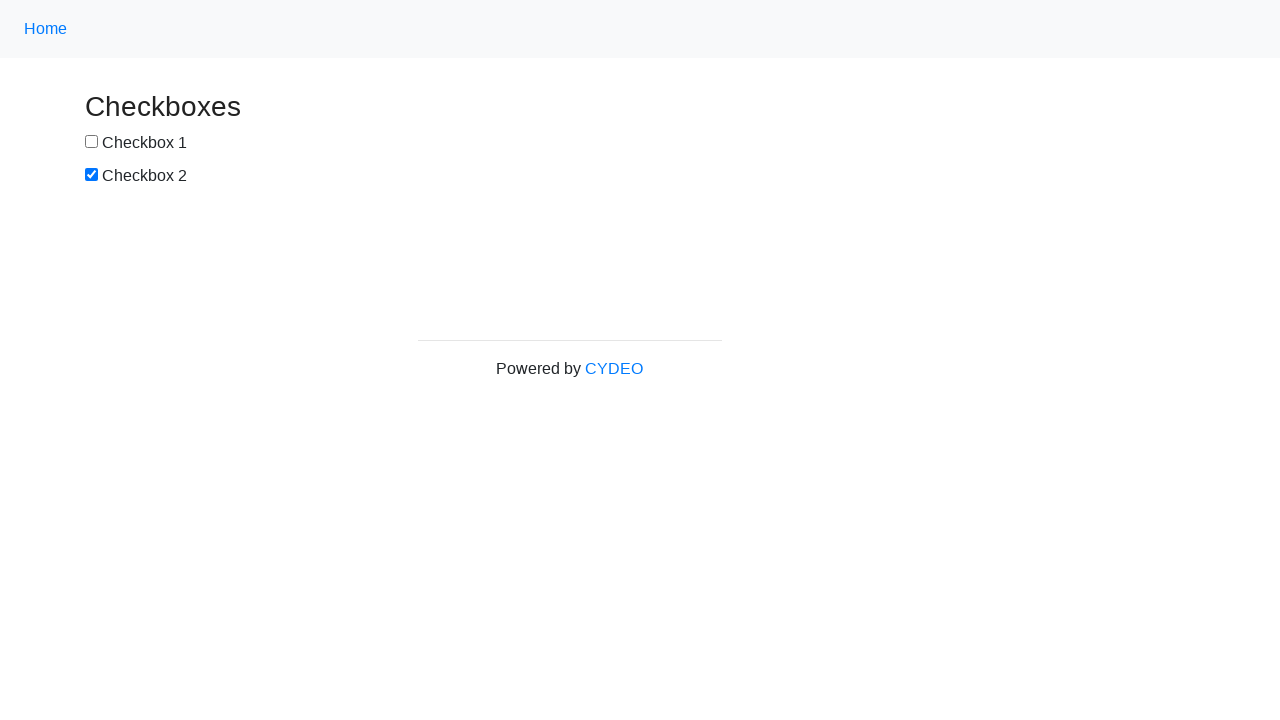

Verified checkbox 1 is unchecked by default
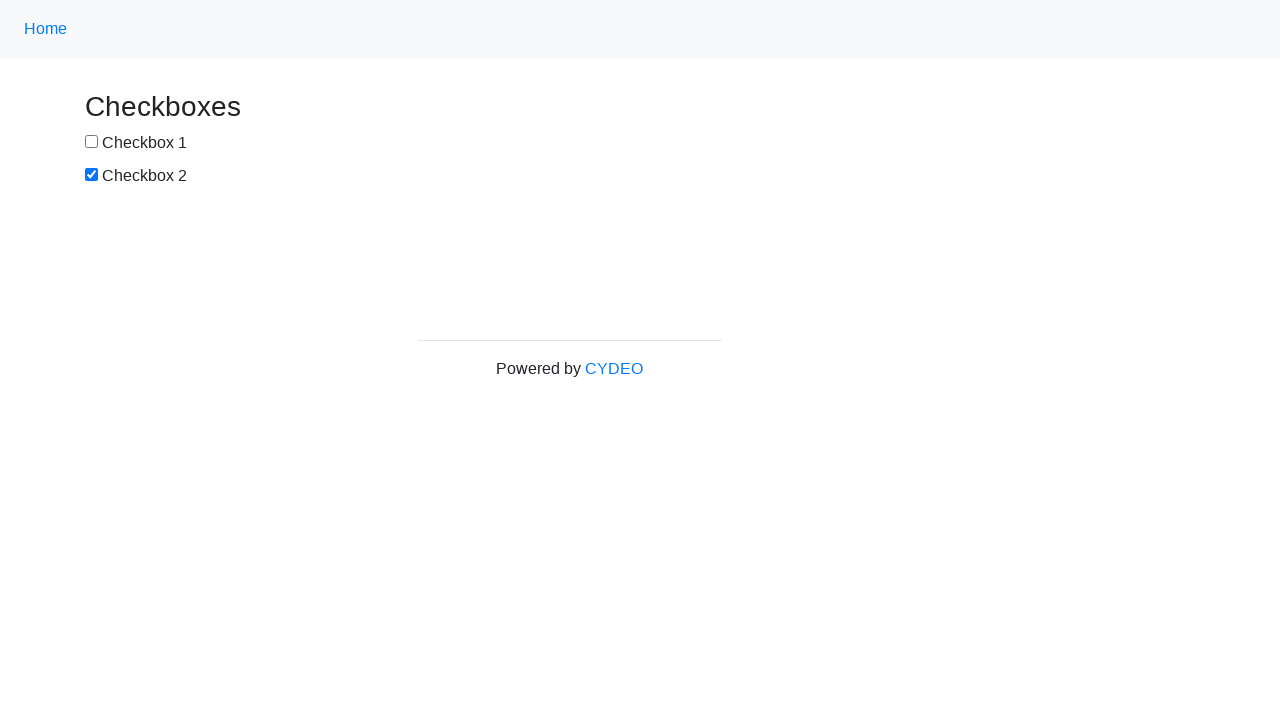

Located checkbox 2 element
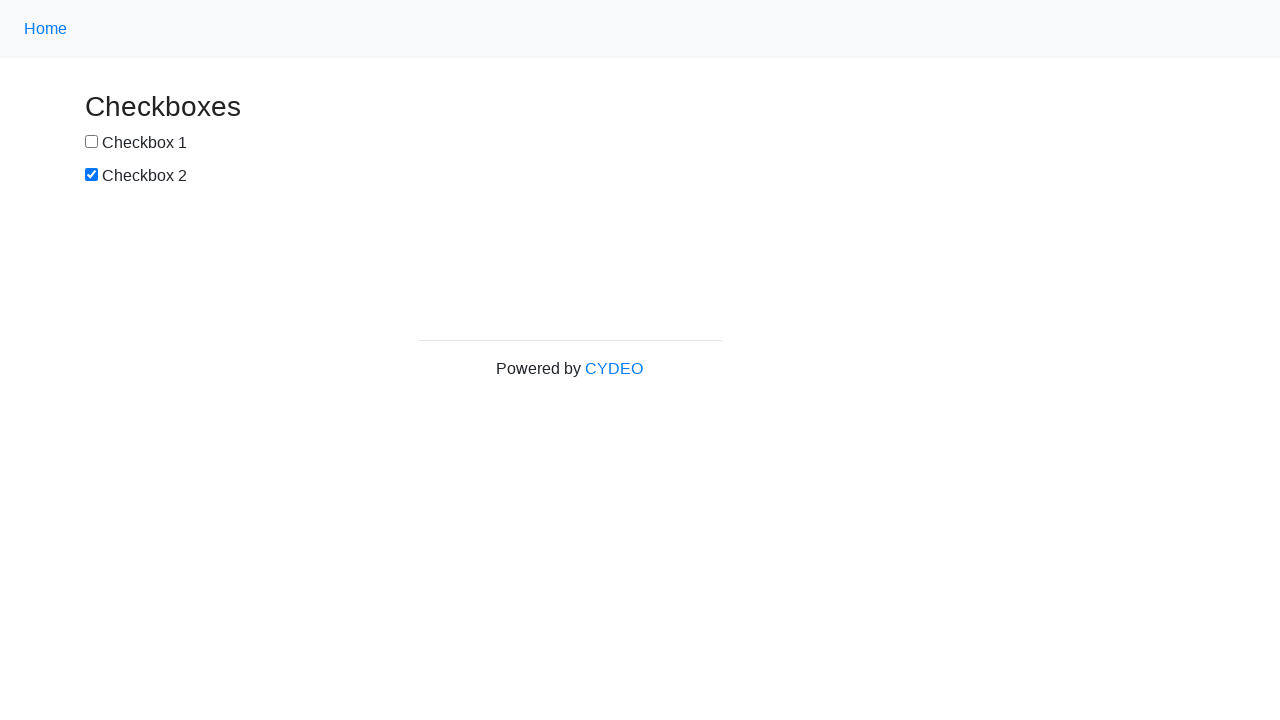

Verified checkbox 2 is checked by default
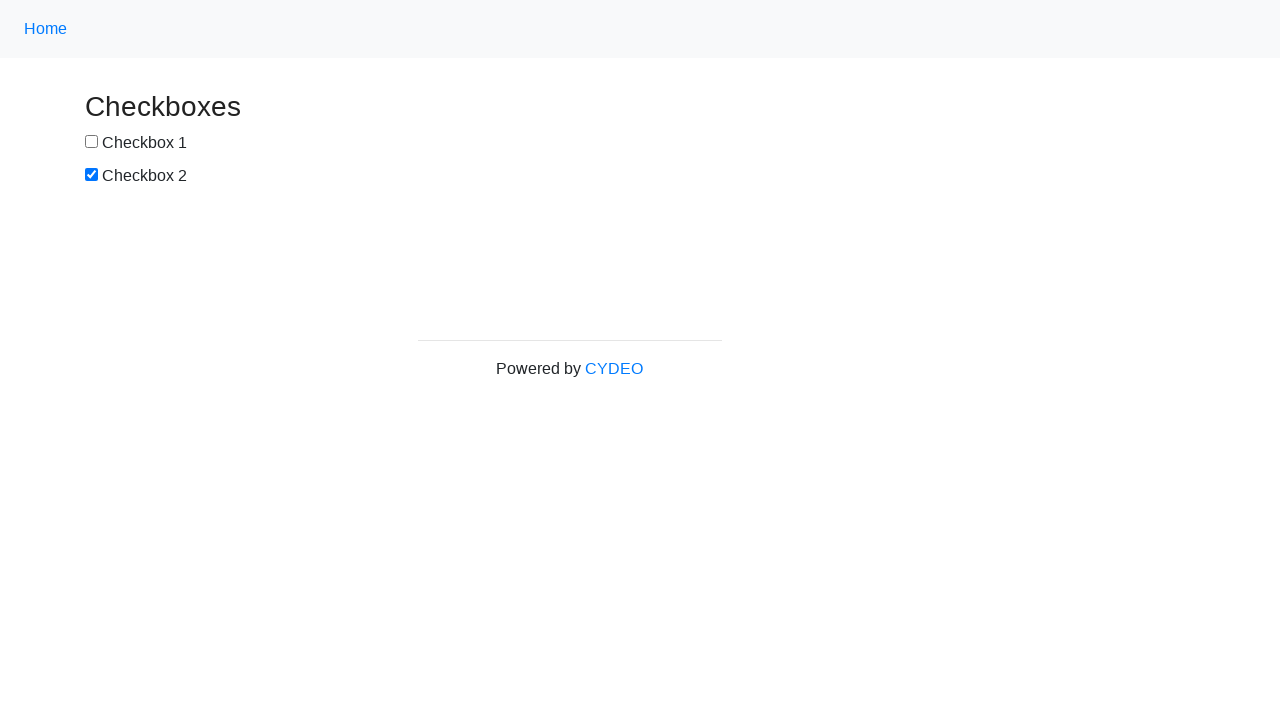

Clicked checkbox 1 to select it at (92, 142) on input#box1
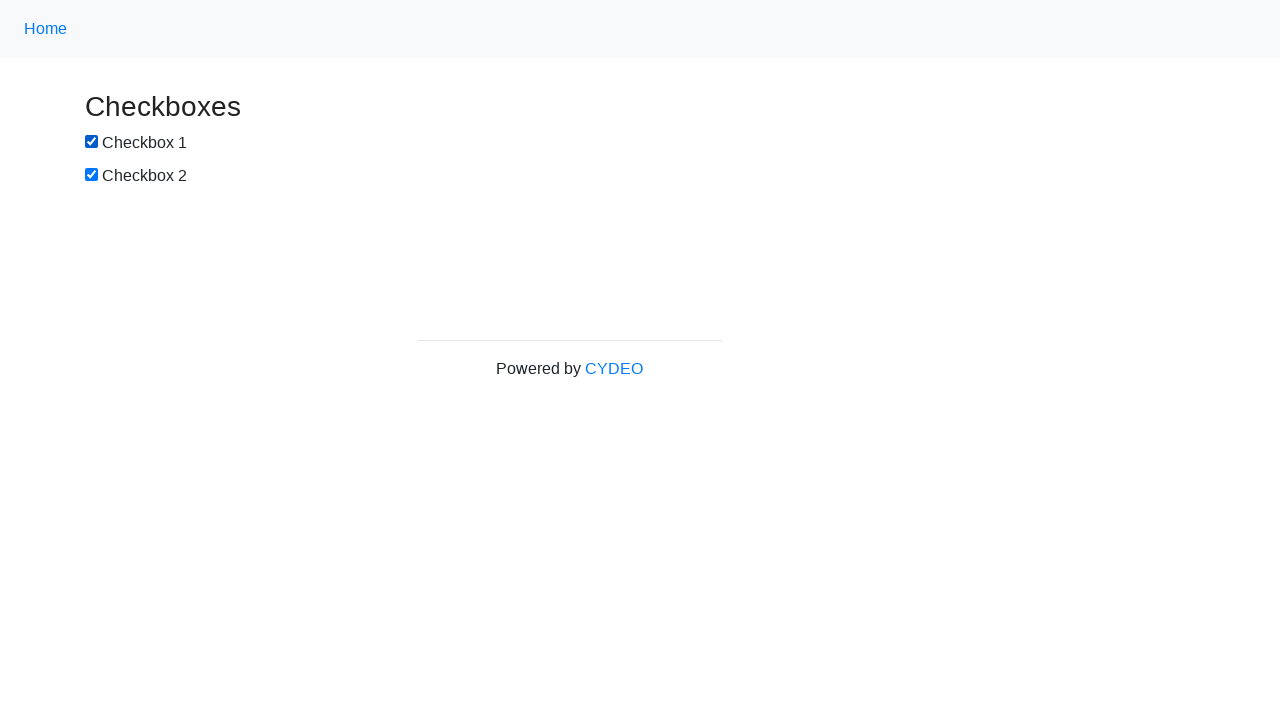

Clicked checkbox 2 to deselect it at (92, 175) on input#box2
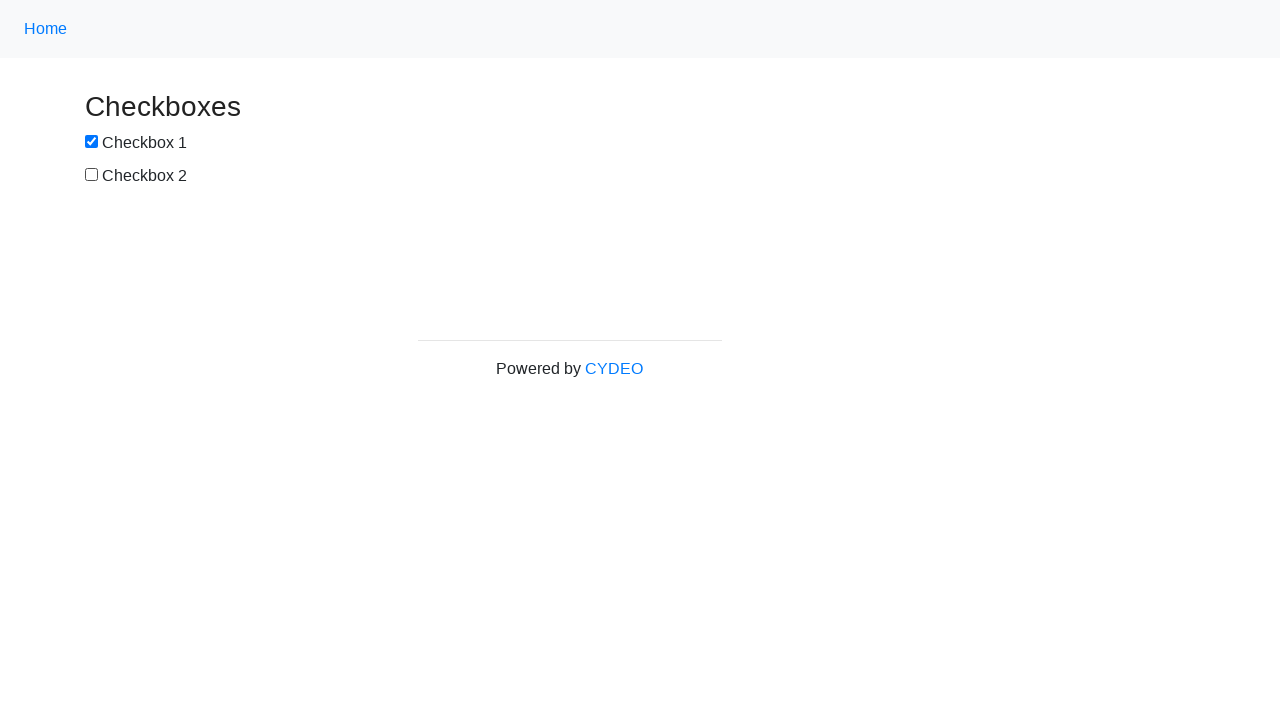

Verified checkbox 1 is now checked after clicking
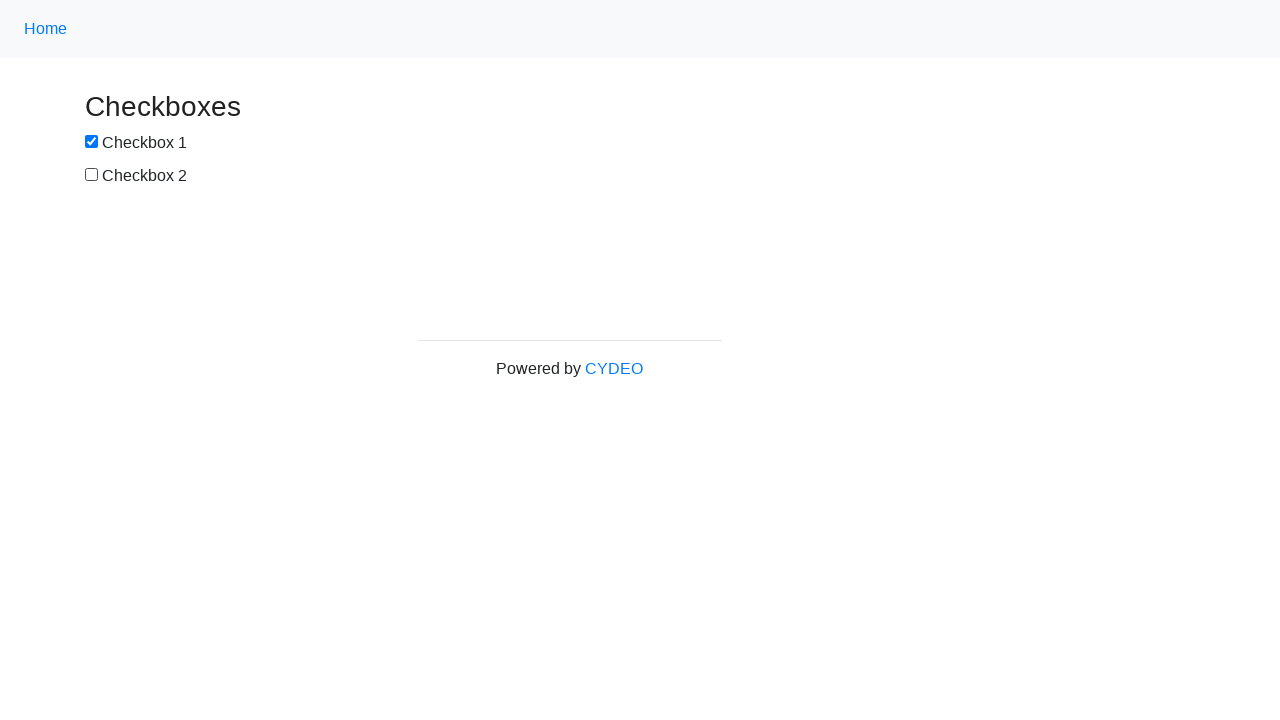

Verified checkbox 2 is now unchecked after clicking
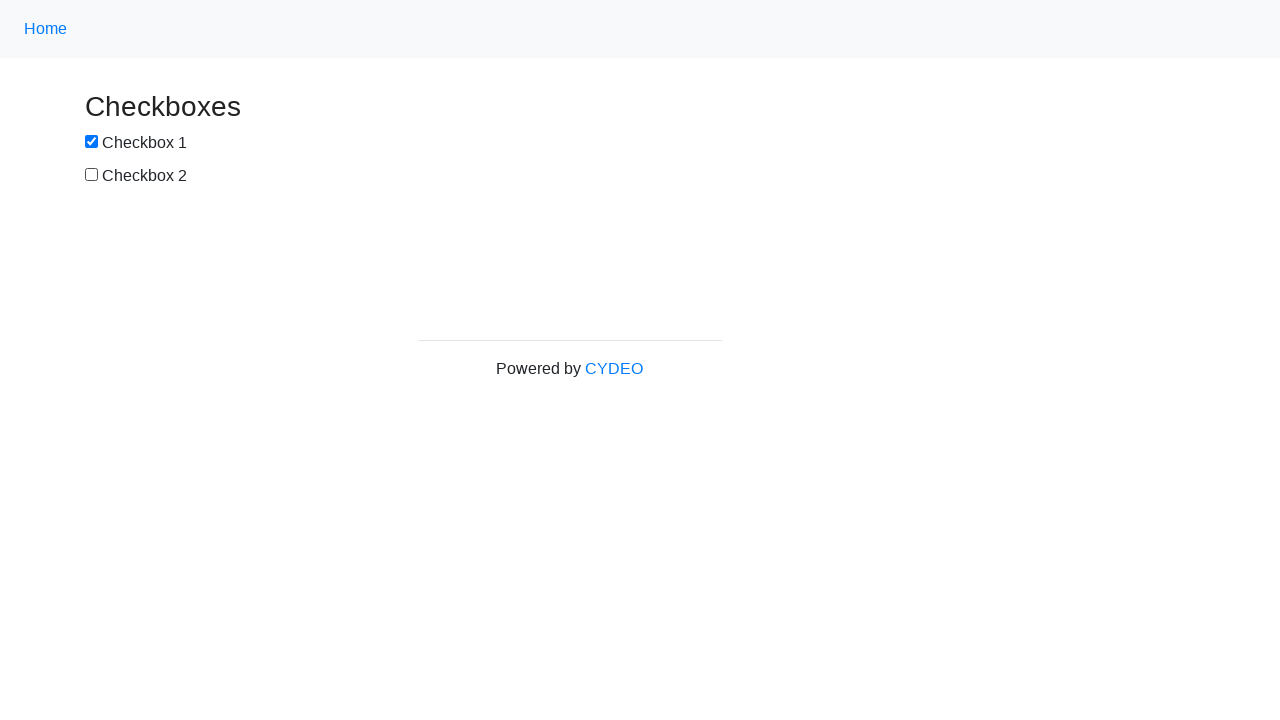

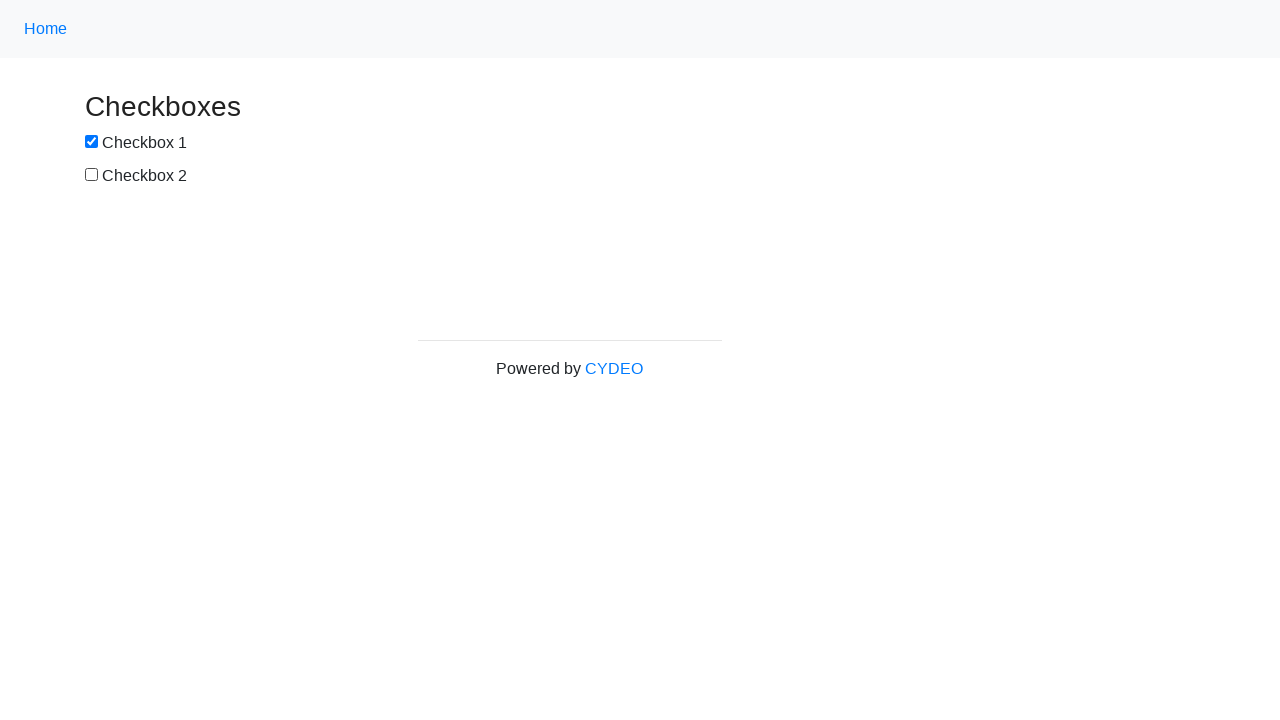